Navigates to YouTube homepage and verifies the page title contains specific text by checking if "video" is present in the title.

Starting URL: https://youtube.com

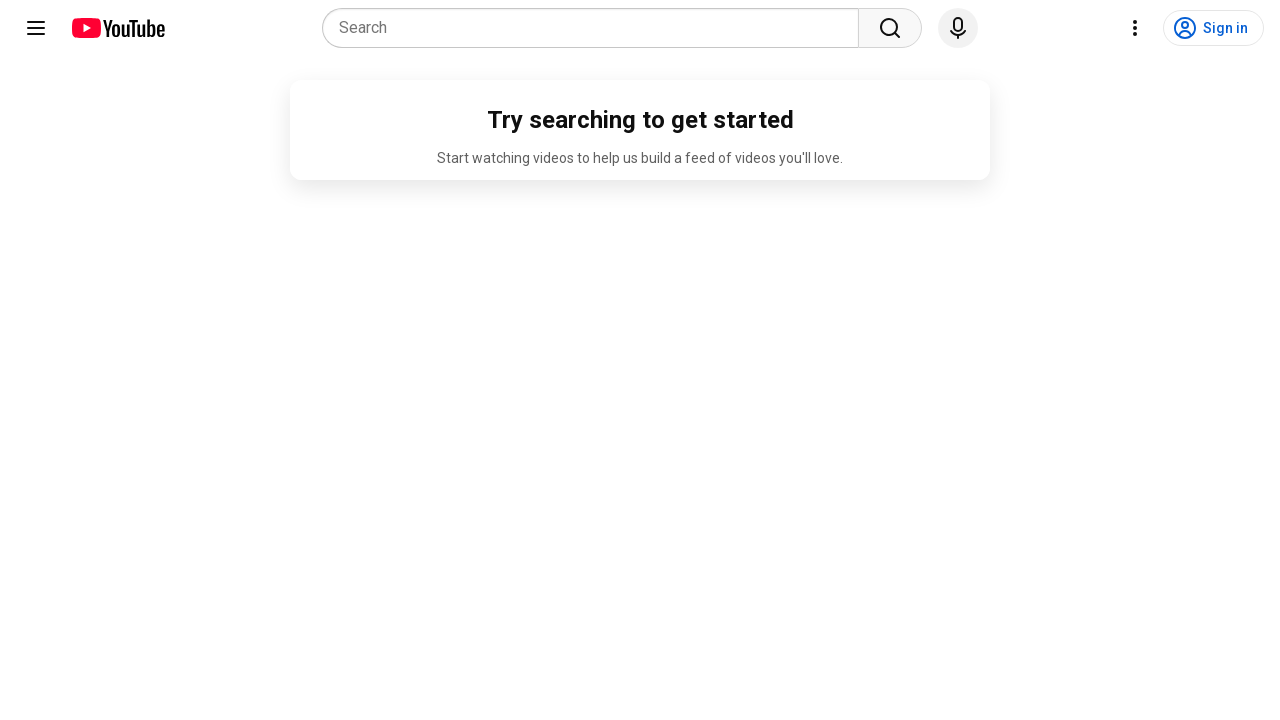

Navigated to YouTube homepage
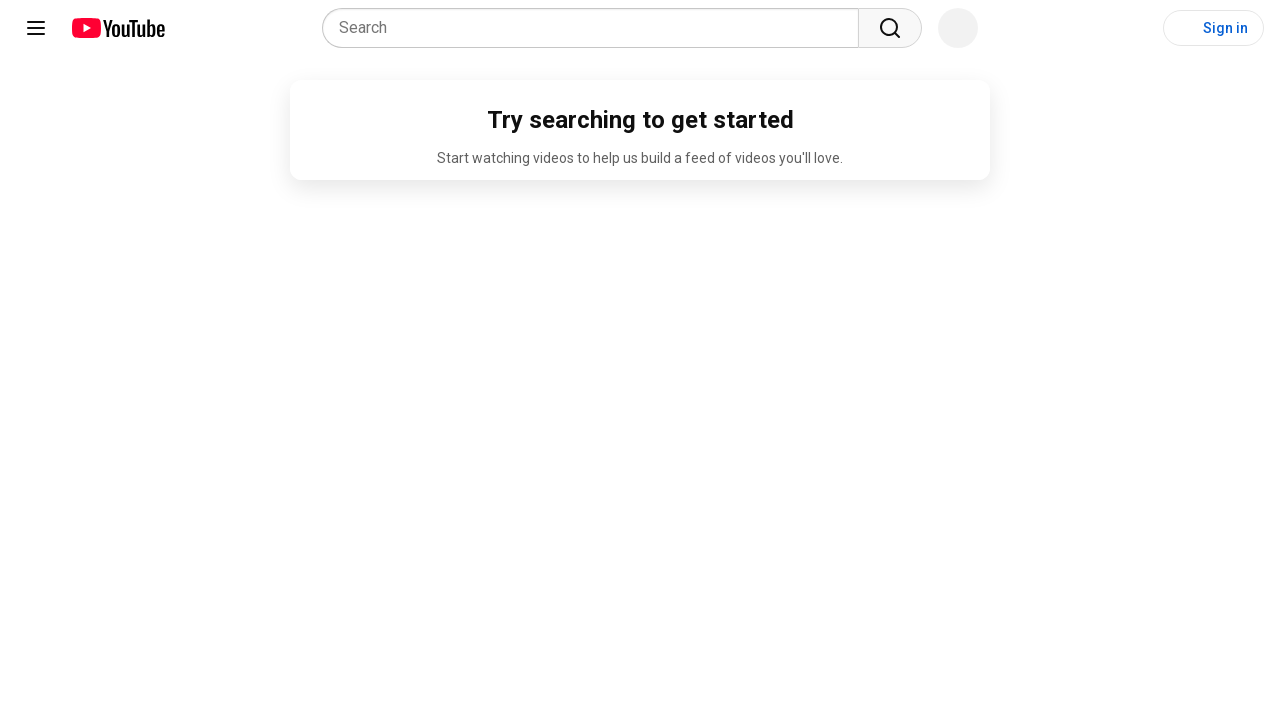

Page loaded with domcontentloaded state
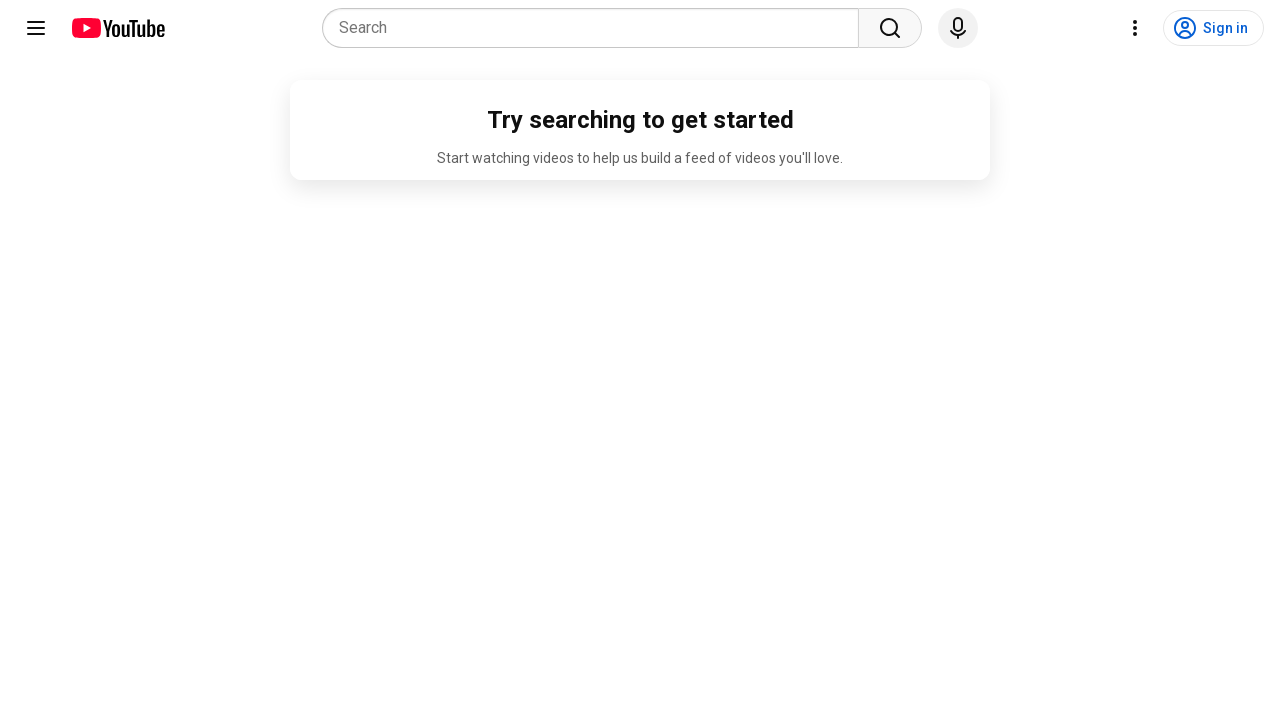

Retrieved page title: 'YouTube'
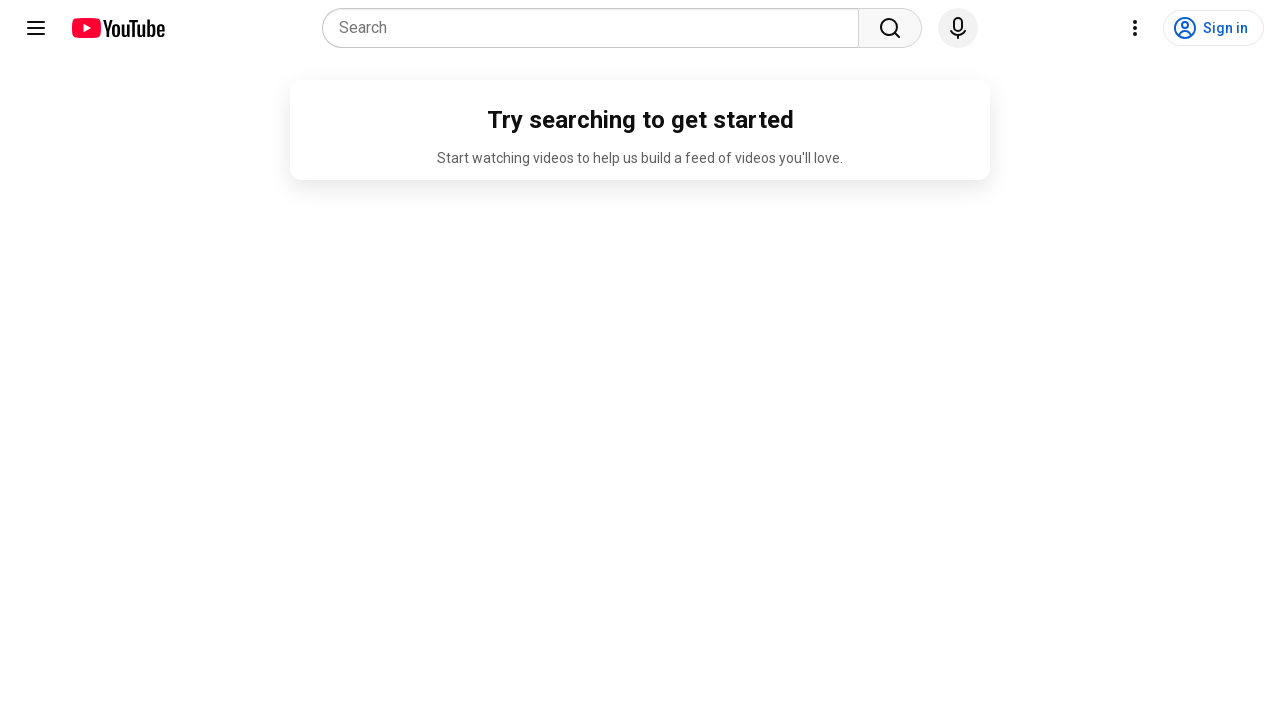

Verified that page title does not contain 'video'
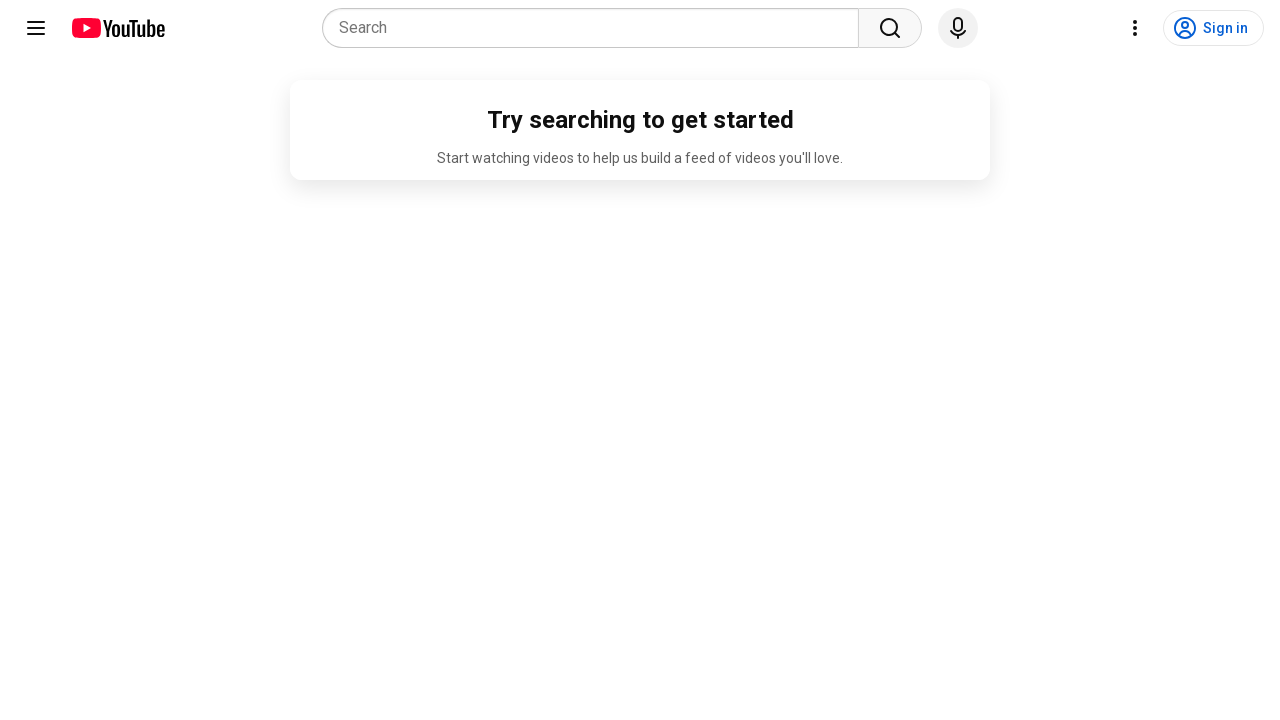

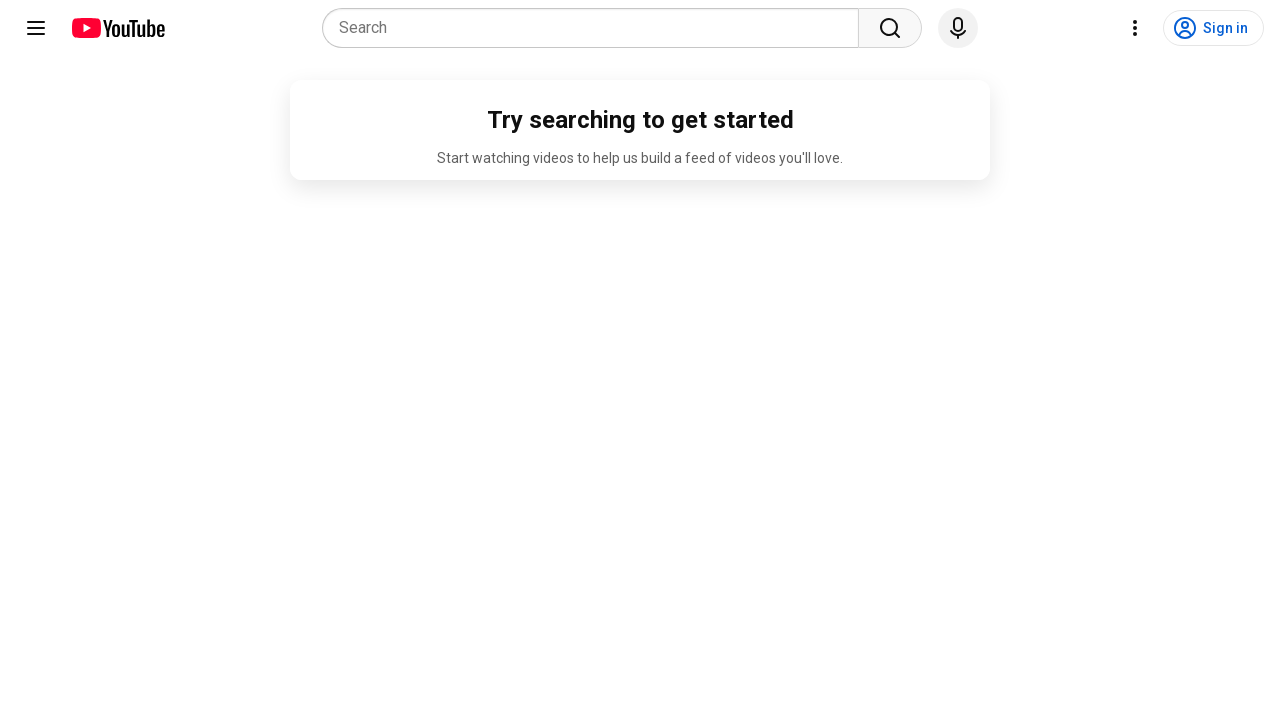